Tests the Firefox ESR Windows 64-bit download menu by opening it, verifying download links are visible with correct URLs, then closing it to verify links are hidden again.

Starting URL: https://www.mozilla.org/en-US/firefox/enterprise/

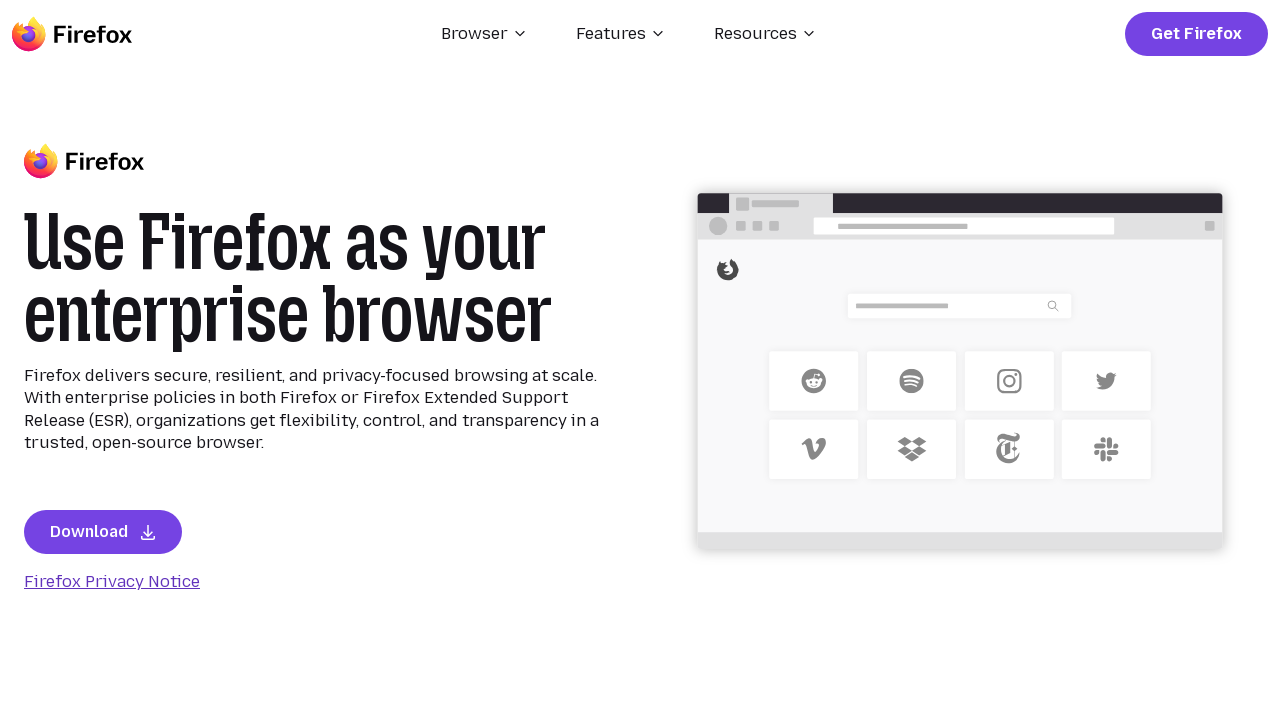

Retrieved Firefox ESR Windows 64-bit menu button element
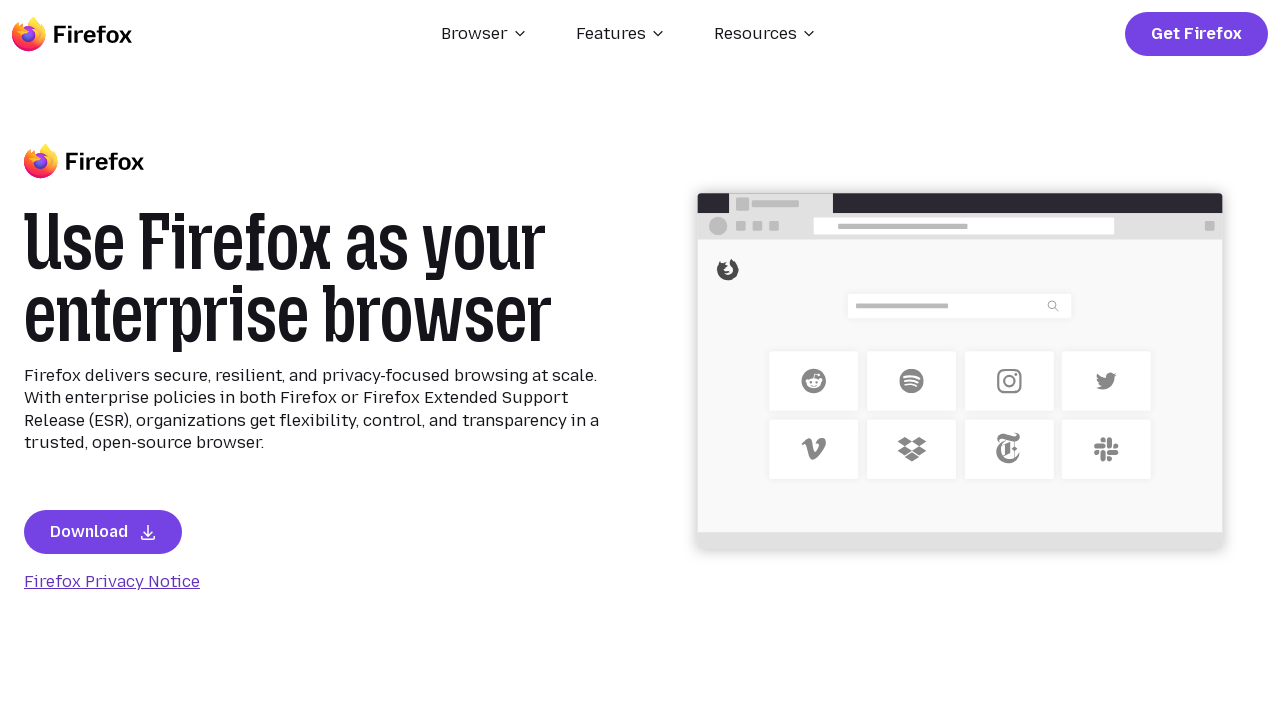

Retrieved Firefox ESR Windows 64-bit menu link element
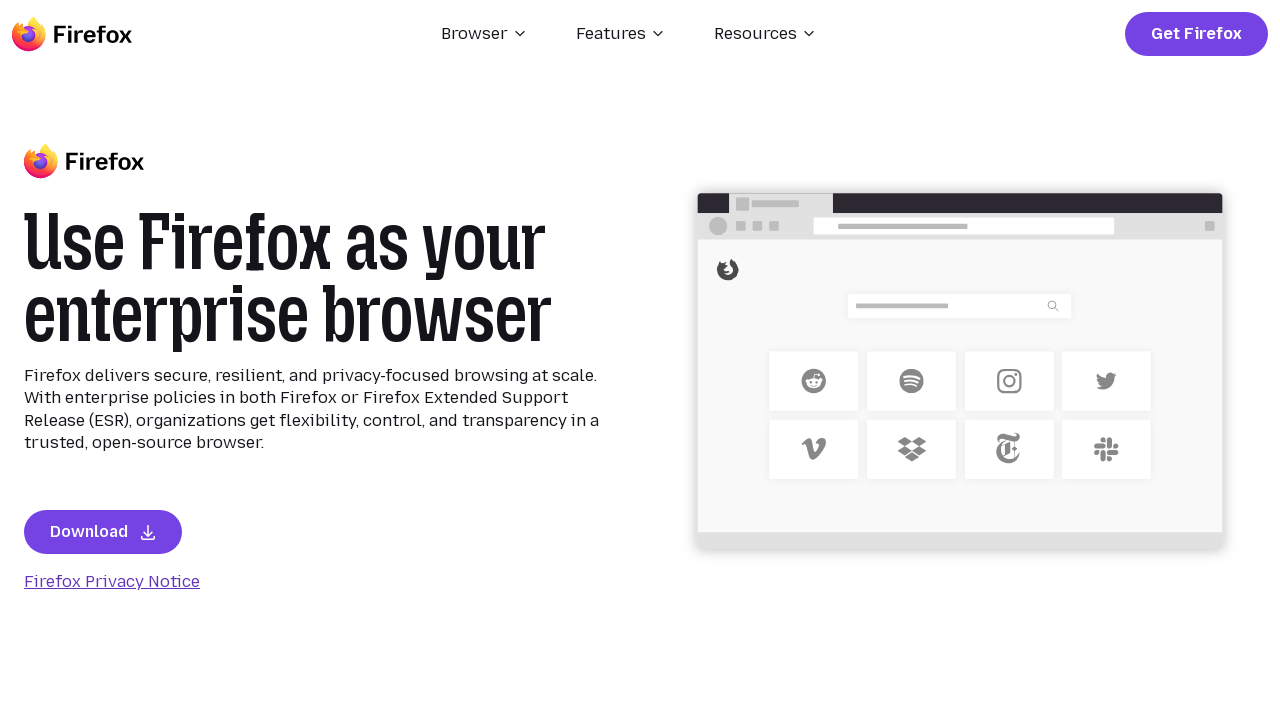

Retrieved Firefox ESR Windows 64-bit MSI menu link element
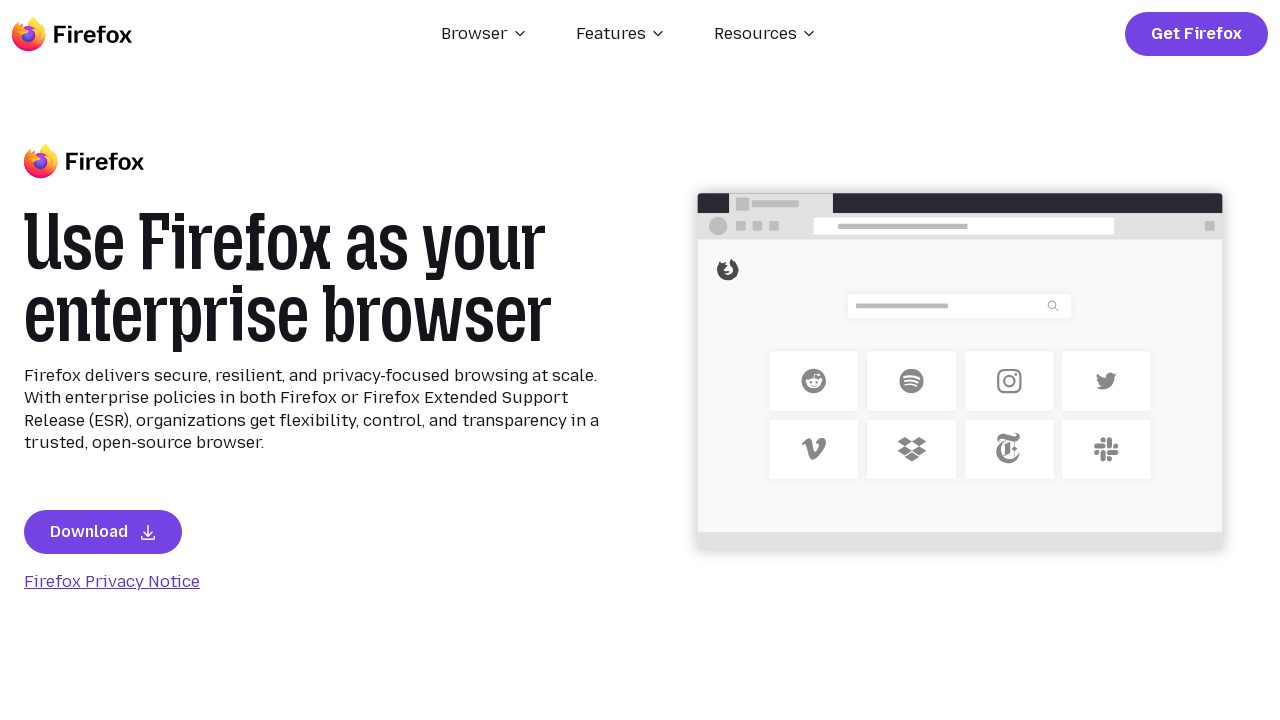

Retrieved Firefox ESR Windows 64-bit ESR menu link element
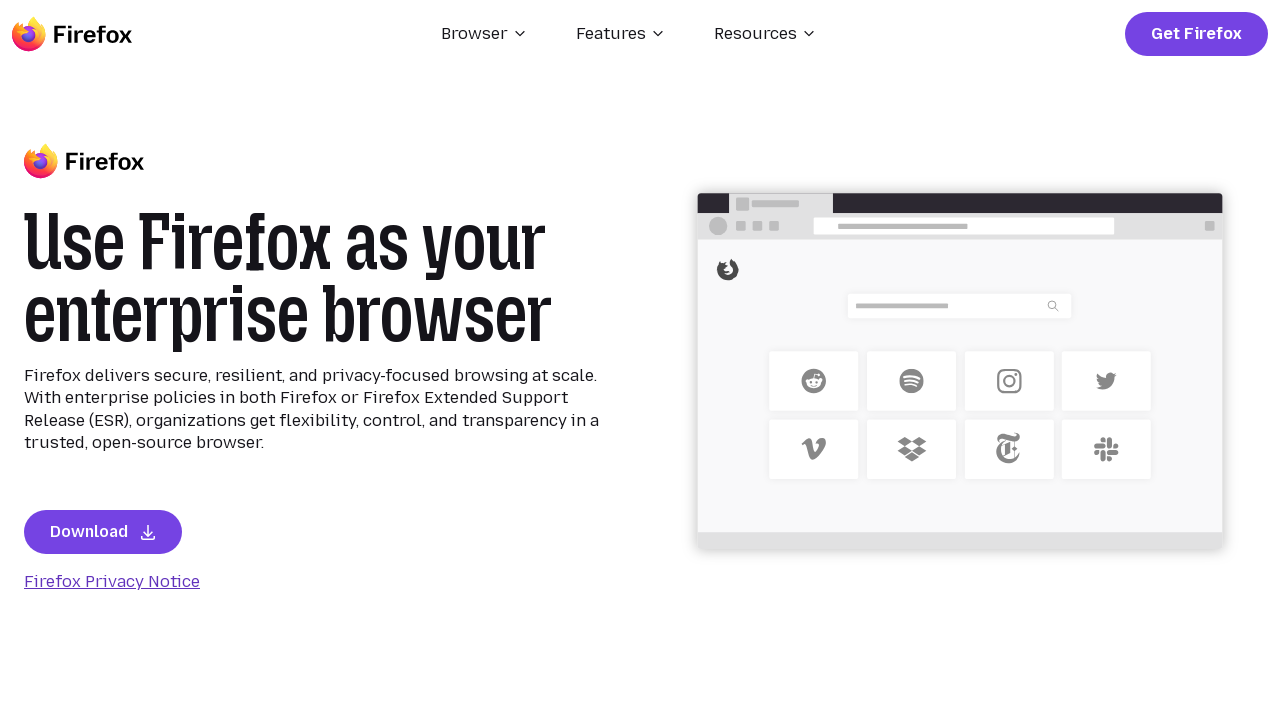

Retrieved Firefox ESR Windows 64-bit ESR MSI menu link element
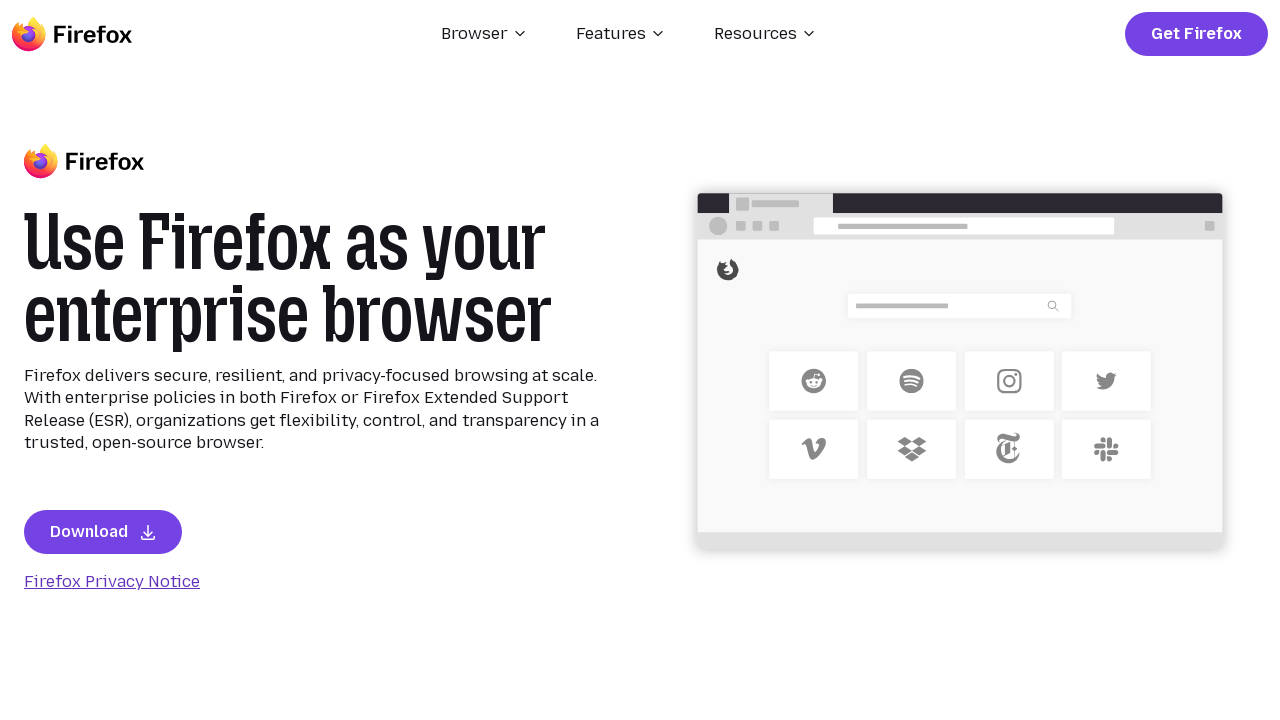

Verified Firefox ESR Windows 64-bit menu link is initially hidden
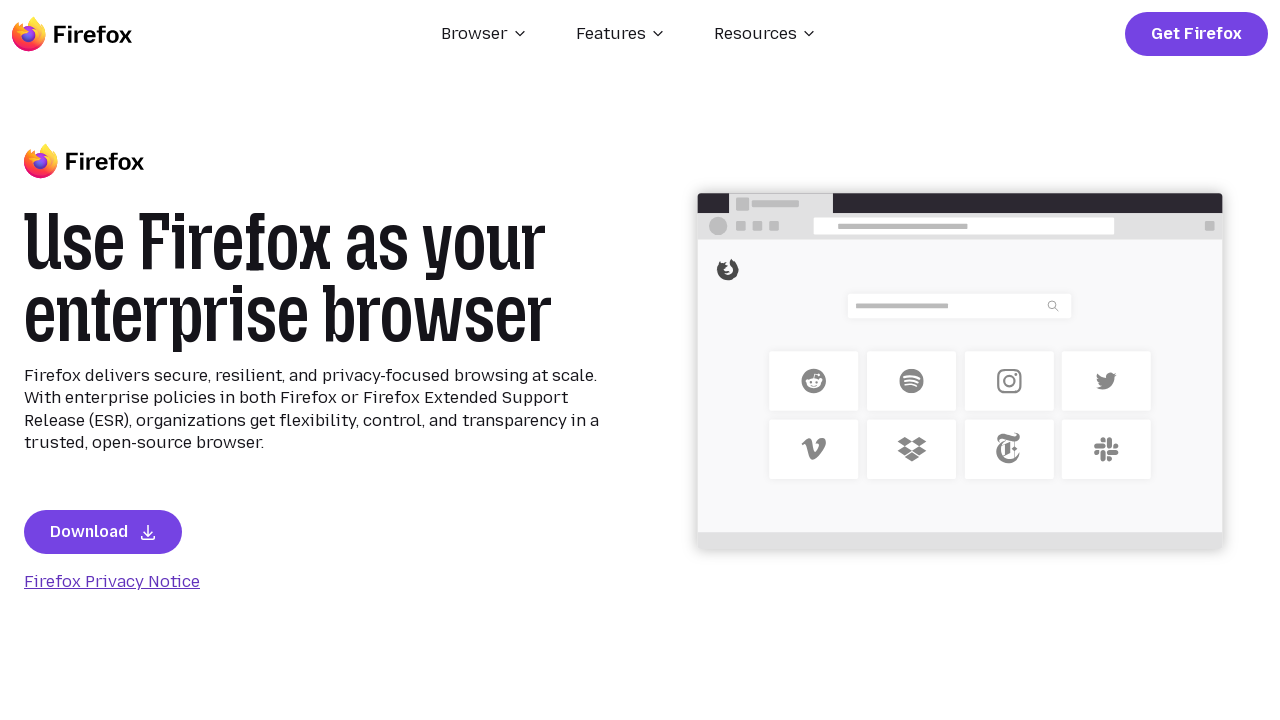

Verified Firefox ESR Windows 64-bit MSI menu link is initially hidden
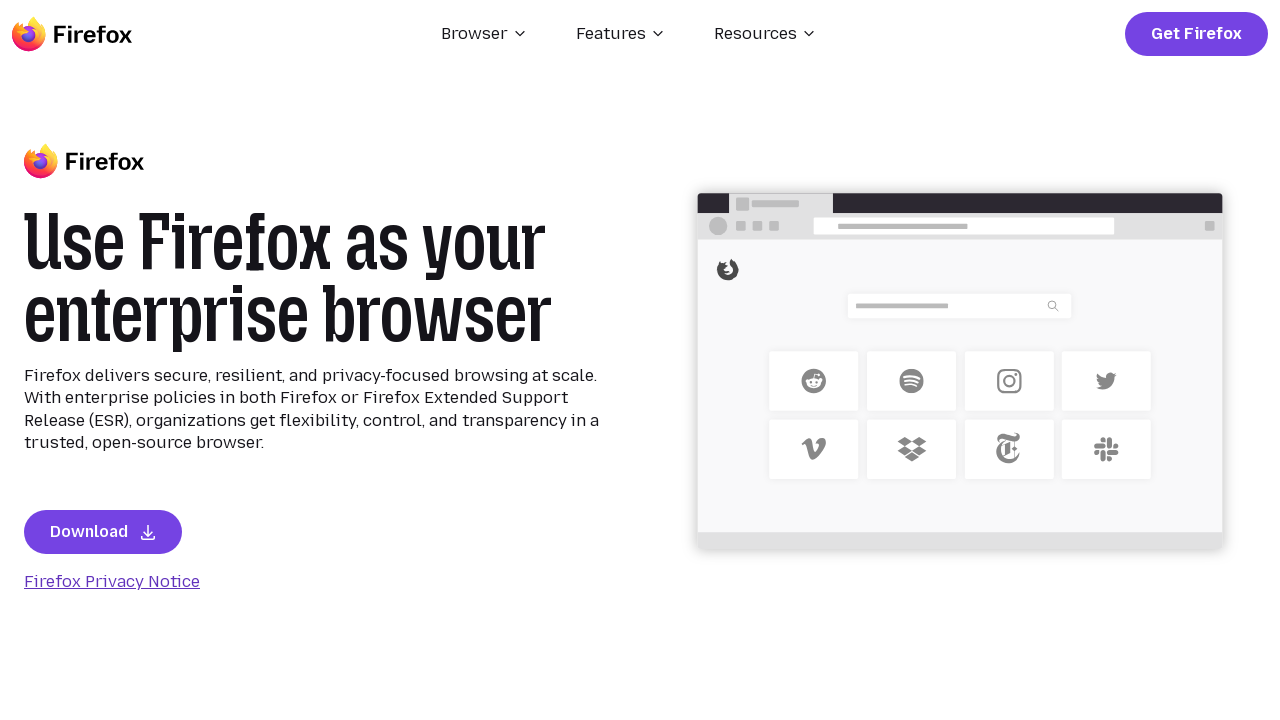

Clicked Firefox ESR Windows 64-bit menu button to open menu at (266, 361) on internal:testid=[data-testid="firefox-enterprise-win64-menu-button"s]
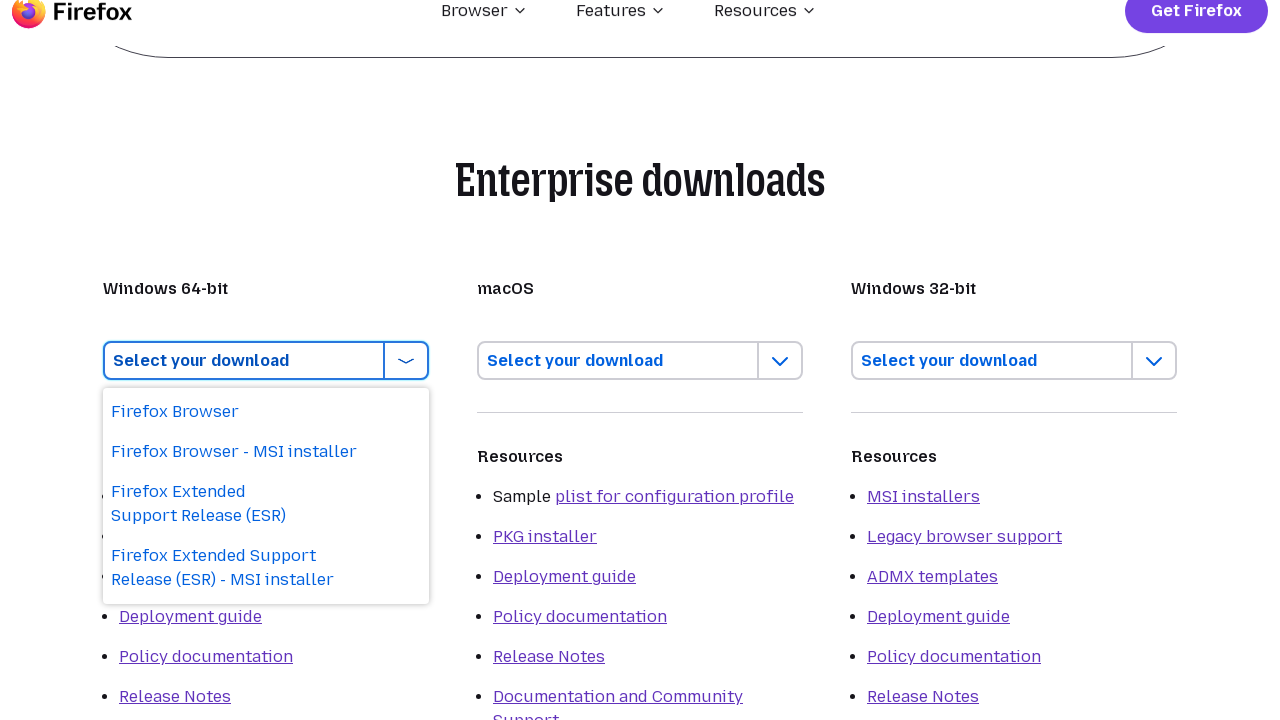

Waited for Firefox ESR Windows 64-bit menu link to become visible
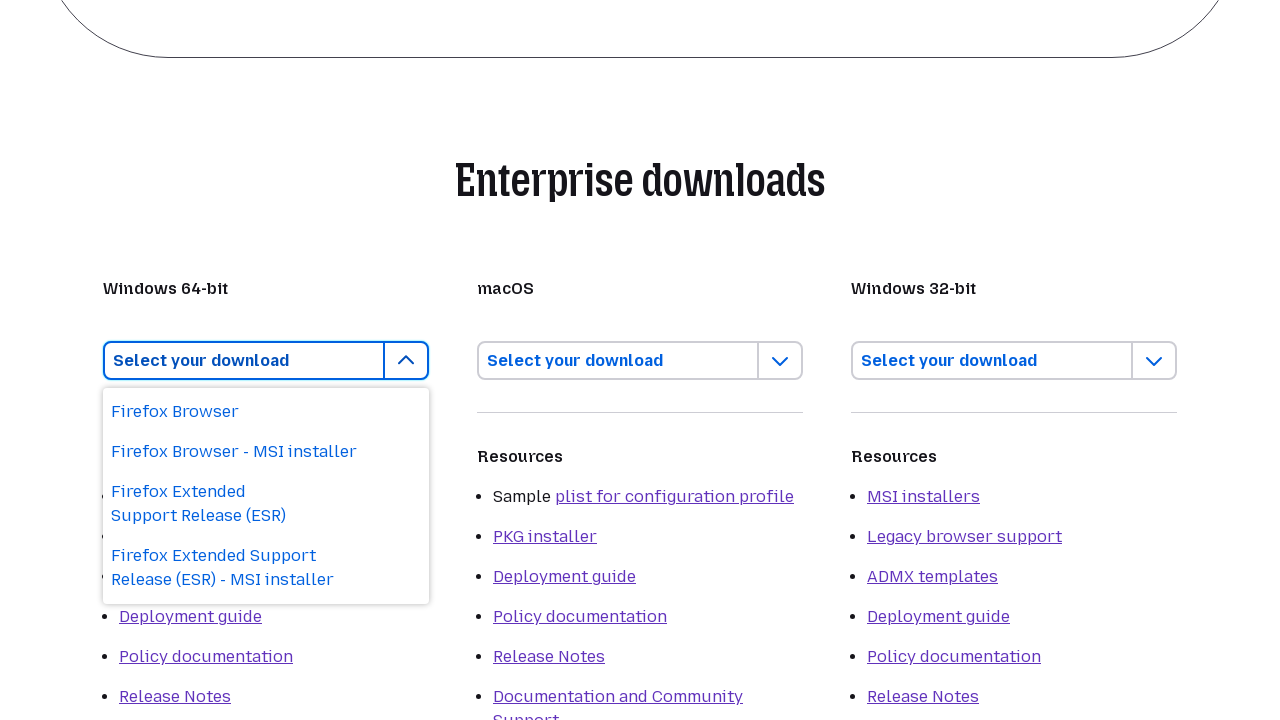

Waited for Firefox ESR Windows 64-bit MSI menu link to become visible
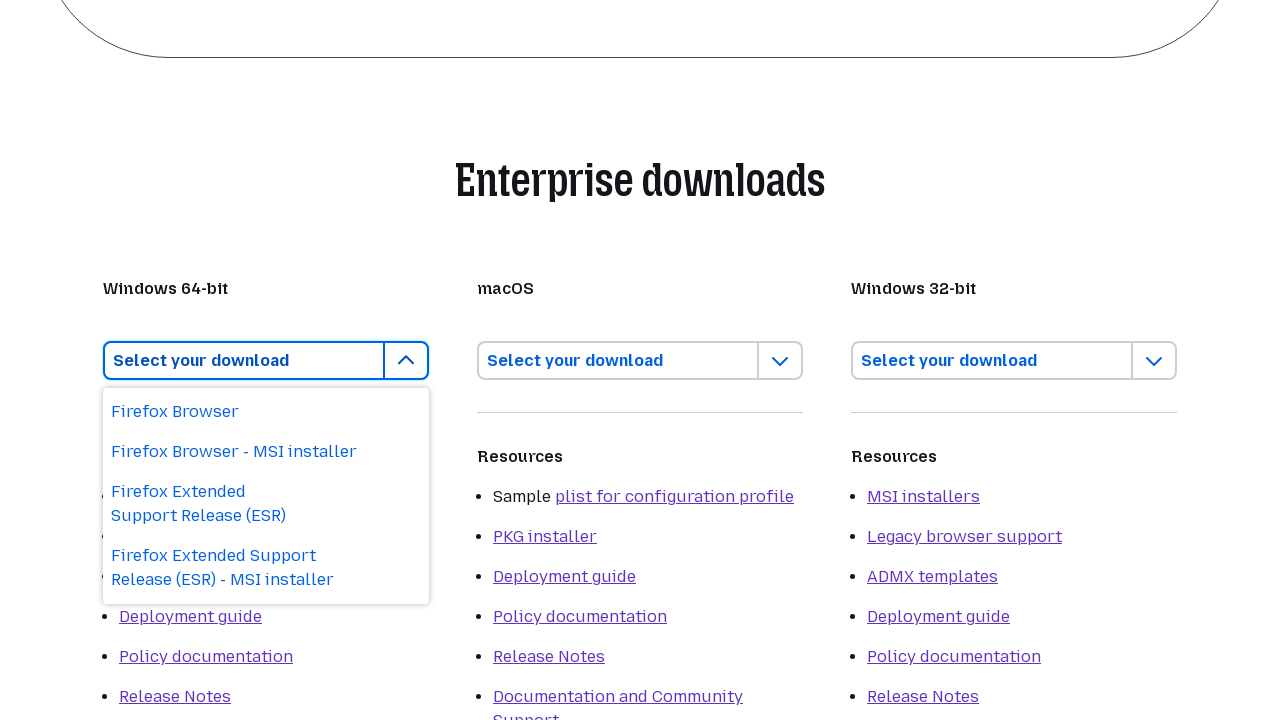

Waited for Firefox ESR Windows 64-bit ESR menu link to become visible
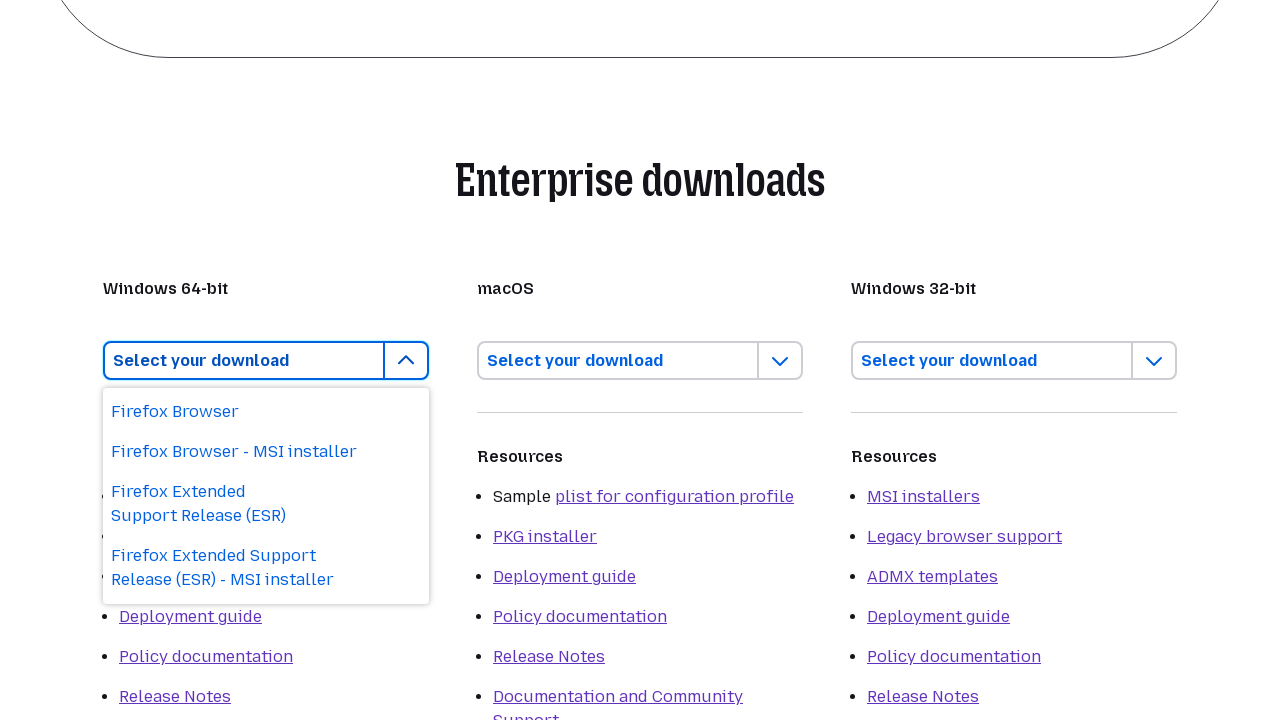

Waited for Firefox ESR Windows 64-bit ESR MSI menu link to become visible
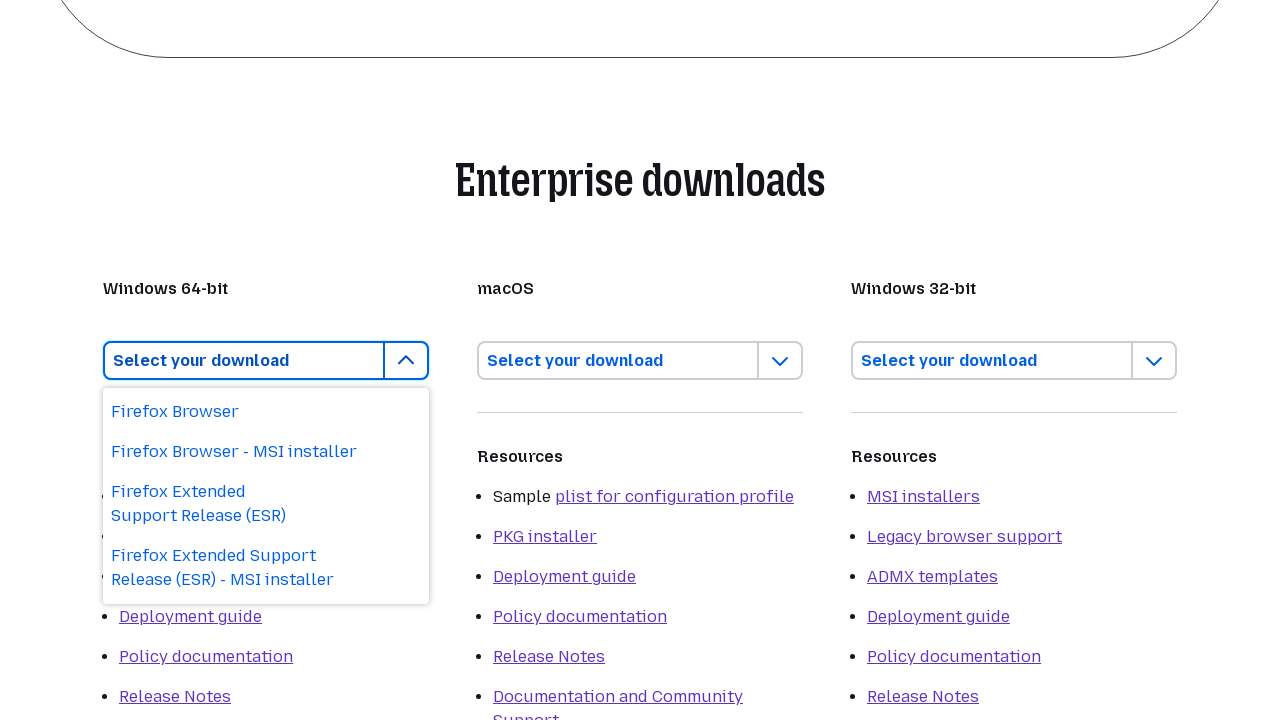

Clicked Firefox ESR Windows 64-bit menu button to close menu at (266, 361) on internal:testid=[data-testid="firefox-enterprise-win64-menu-button"s]
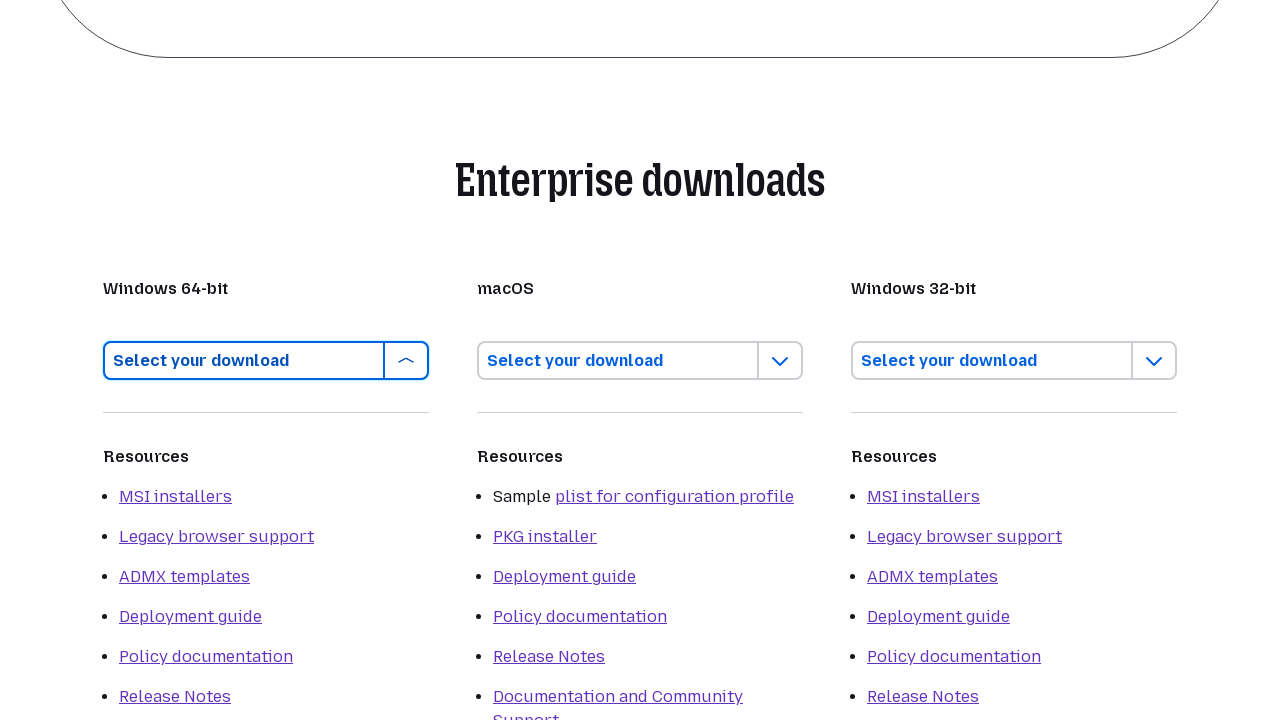

Verified Firefox ESR Windows 64-bit menu links are hidden again after closing menu
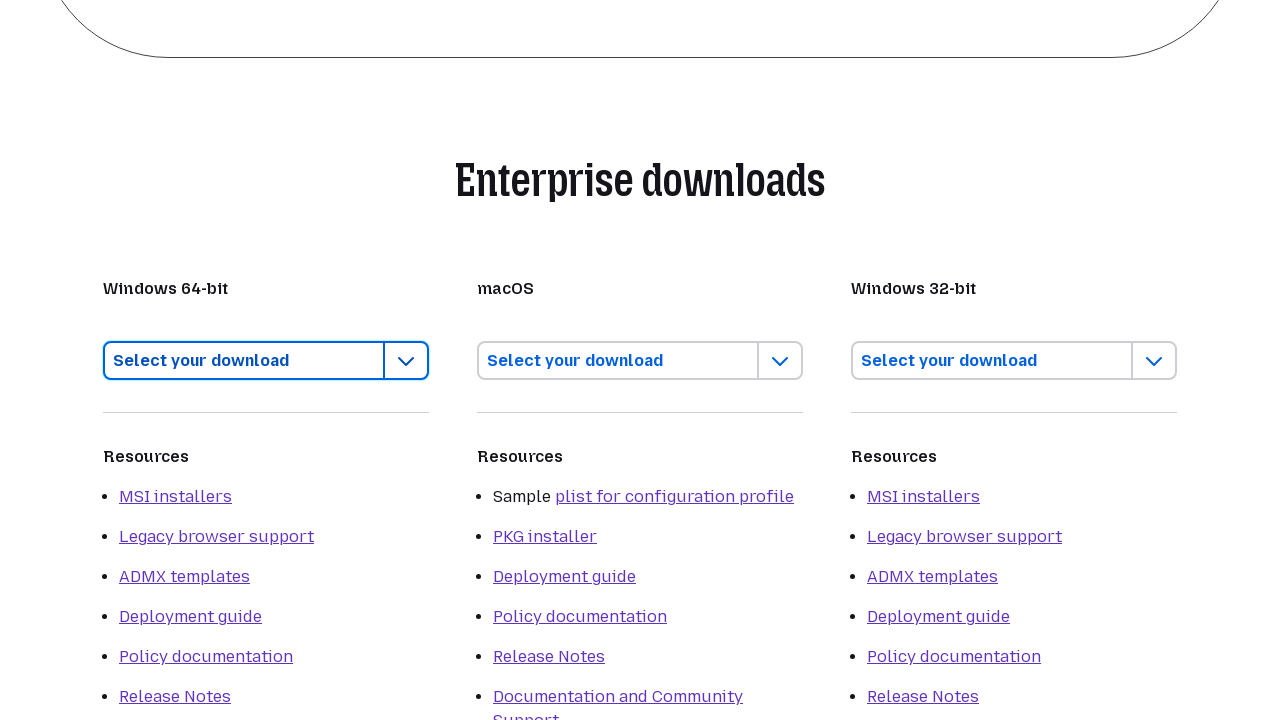

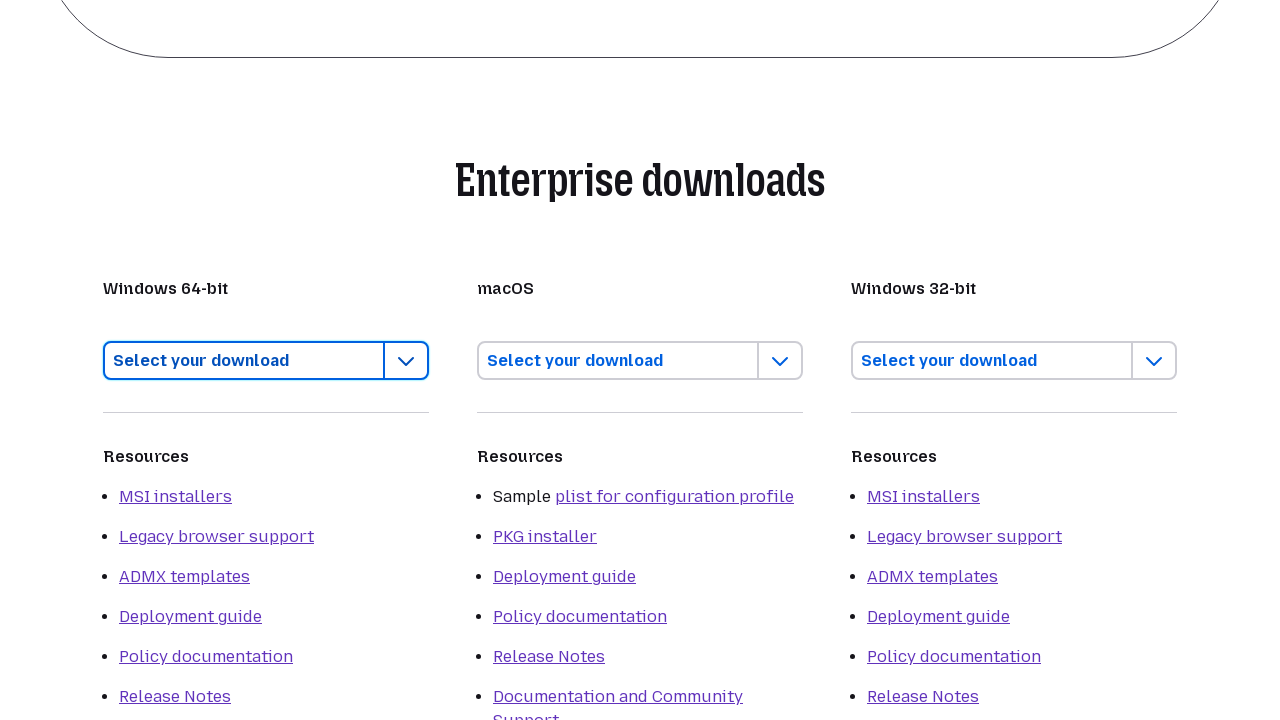